Tests text input functionality by sending keys to a text input element using ActionChains

Starting URL: https://selenium.dev/selenium/web/single_text_input.html

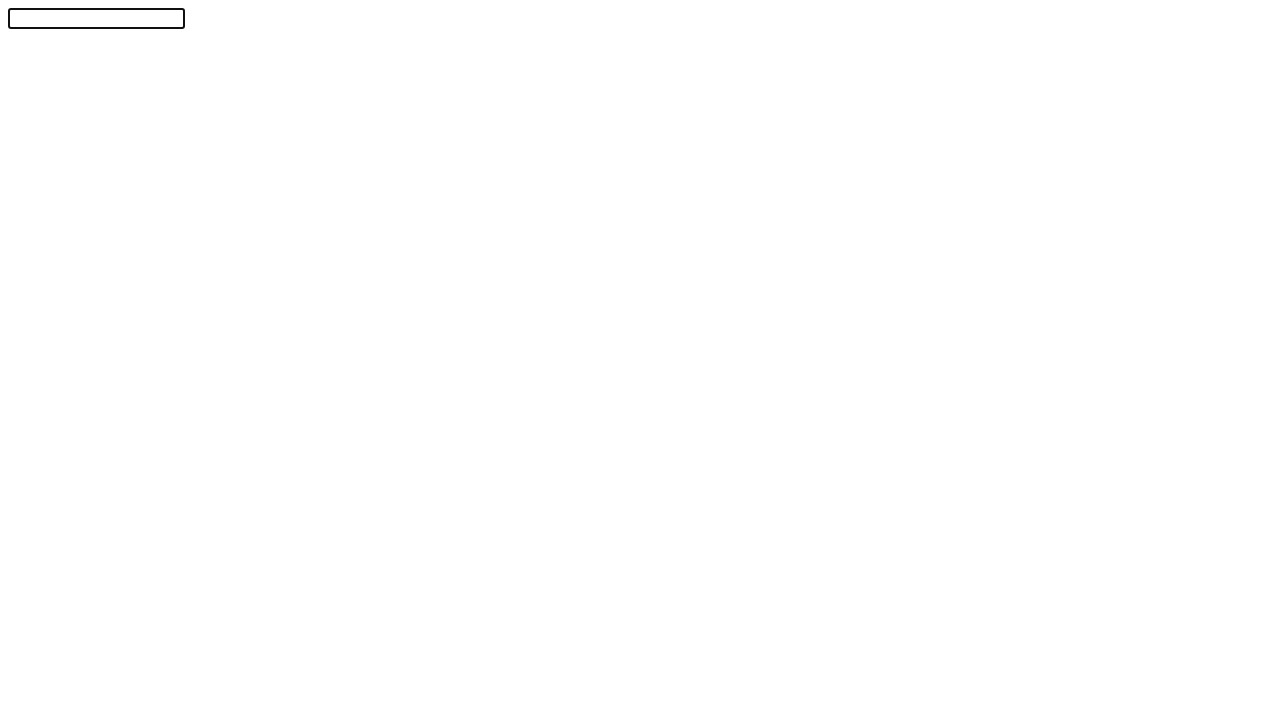

Set viewport size to 400x600
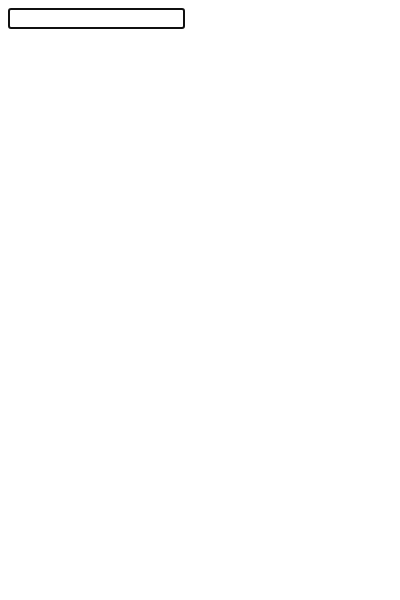

Filled text input field with 'abc' on #textInput
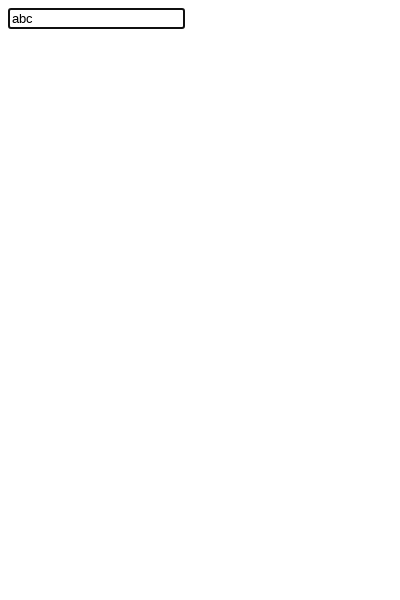

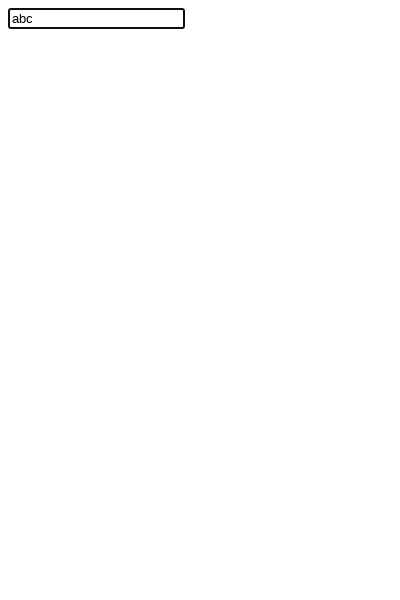